Tests the flight route selection dropdown functionality on SpiceJet website by selecting Bangalore (BLR) as origin and Chennai (MAA) as destination.

Starting URL: https://www.spicejet.com/

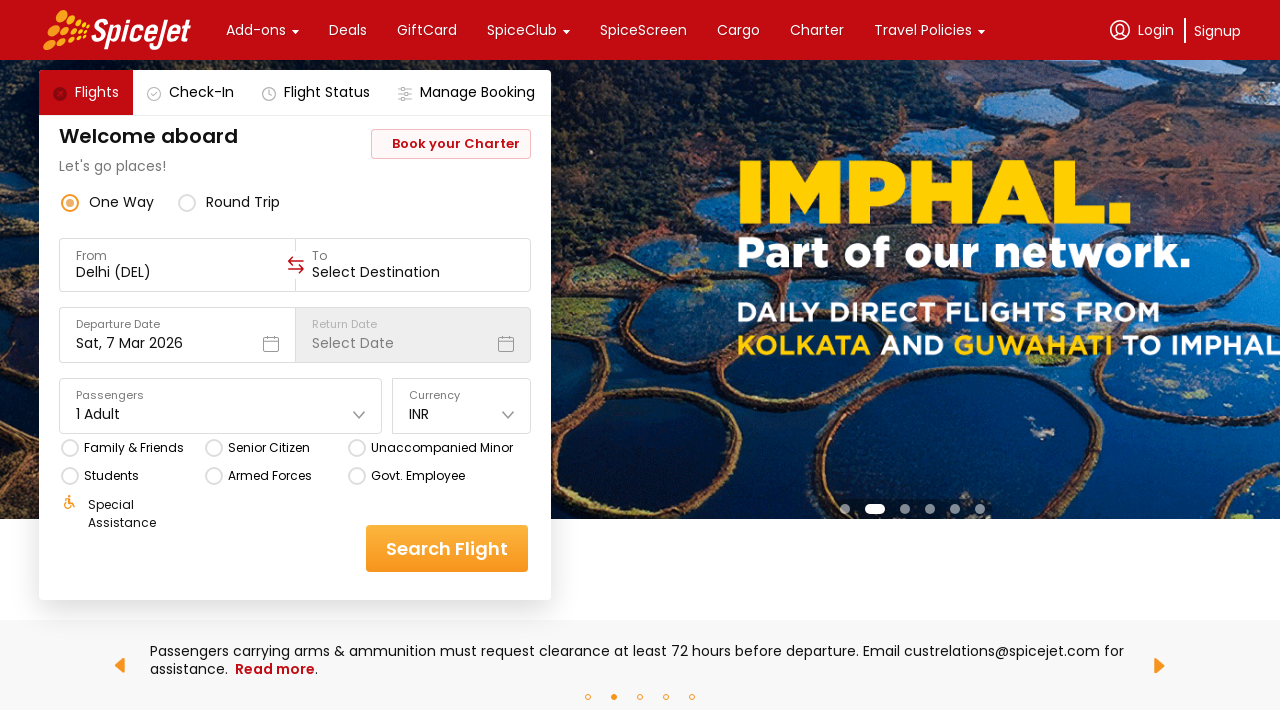

Clicked on the origin/route input field to open dropdown at (178, 272) on xpath=//body/div[@id='react-root']/div[@id='main-container']/div[1]/div[1]/div[3
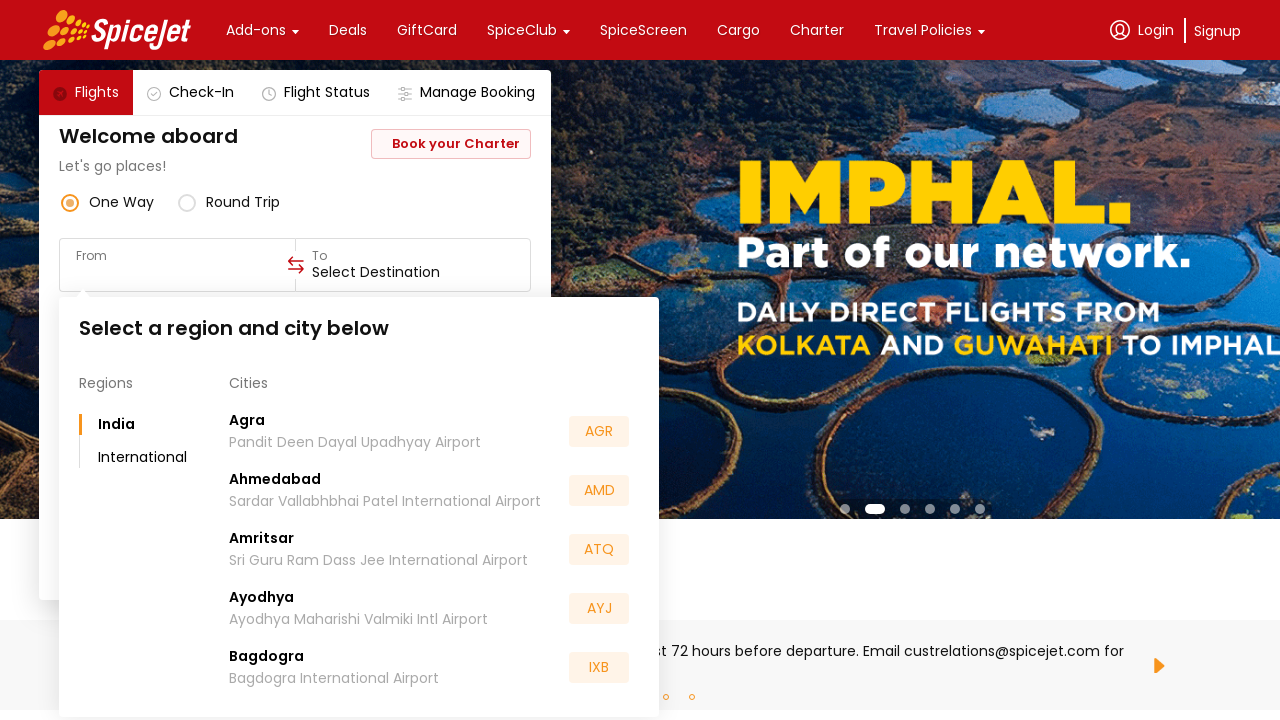

Selected BLR (Bangalore) as origin from the dropdown at (599, 552) on xpath=//div[contains(text(),'BLR')]
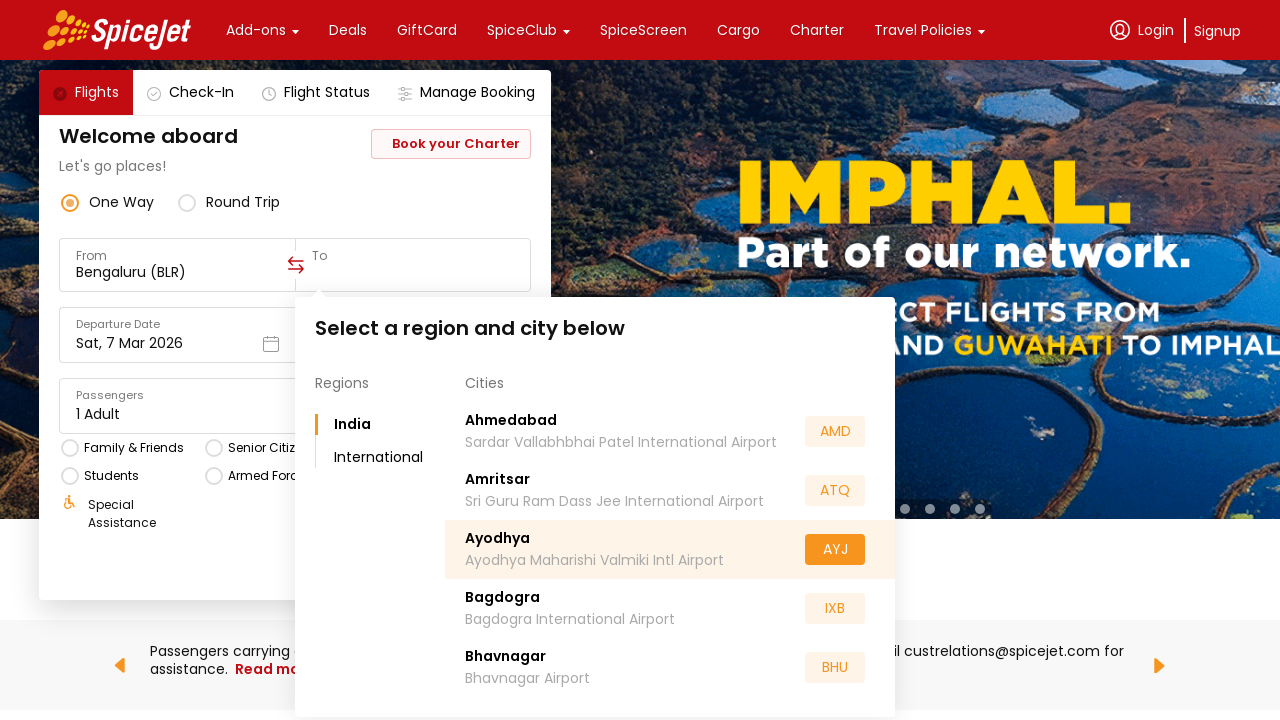

Waited for UI to update after selecting origin
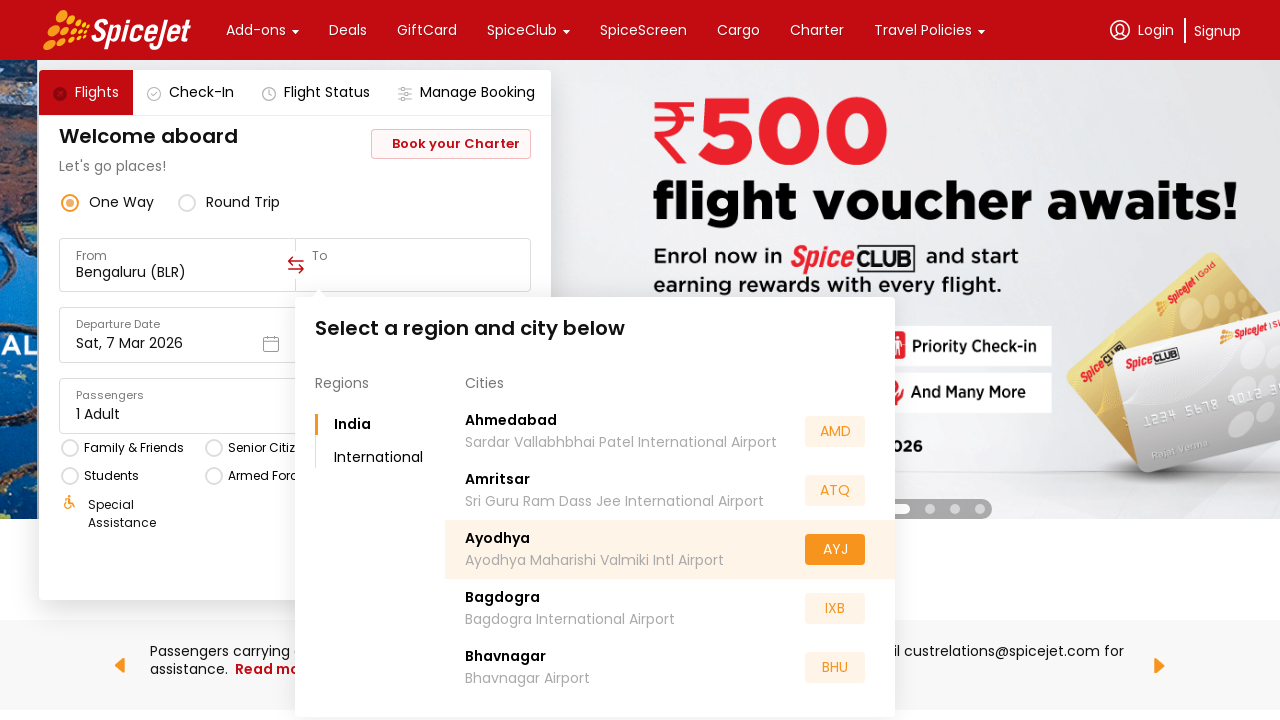

Selected MAA (Chennai) as destination from the dropdown at (835, 552) on xpath=//div[contains(text(),'MAA')]
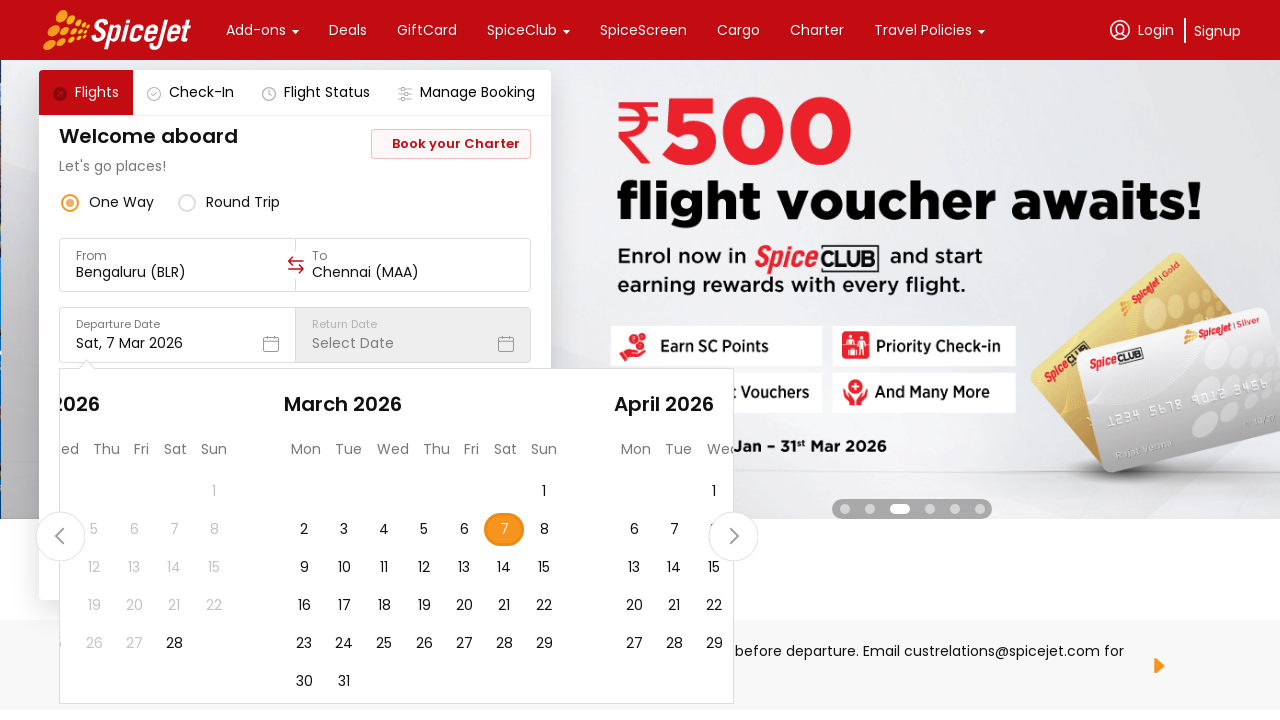

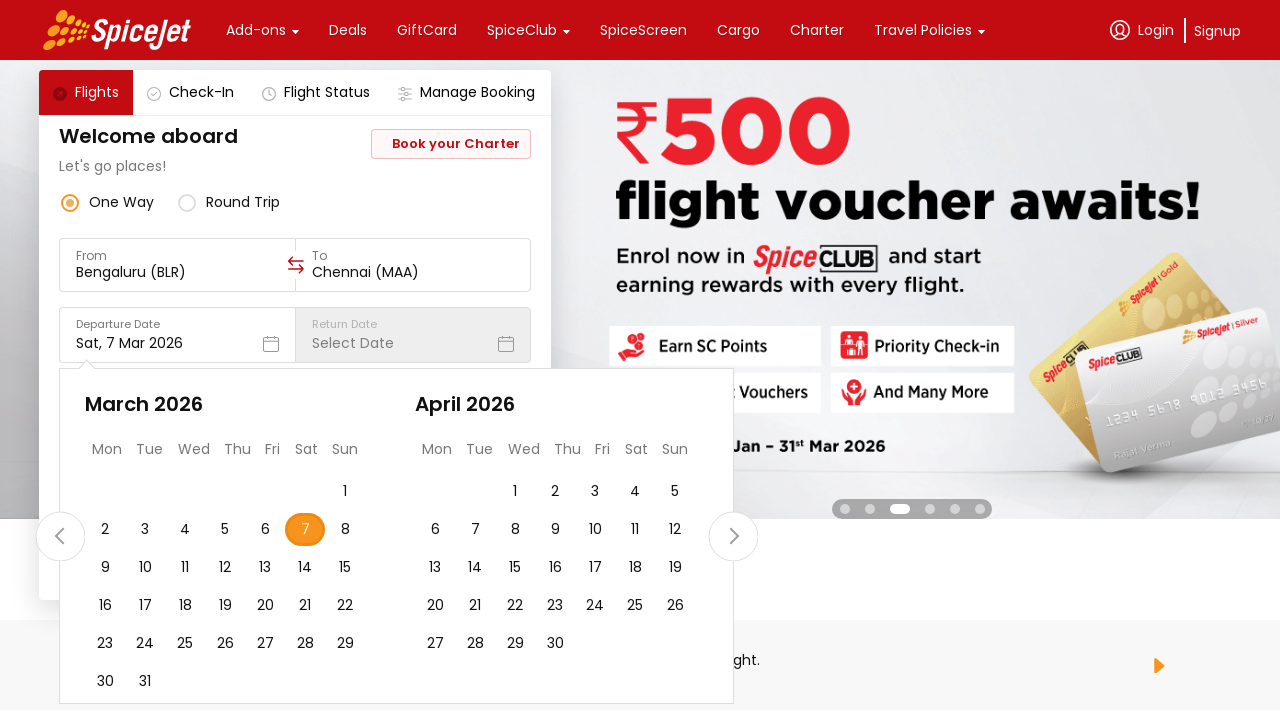